Tests wait_for_selector functionality by clicking an AJAX button and waiting for the success element to appear

Starting URL: http://uitestingplayground.com/ajax

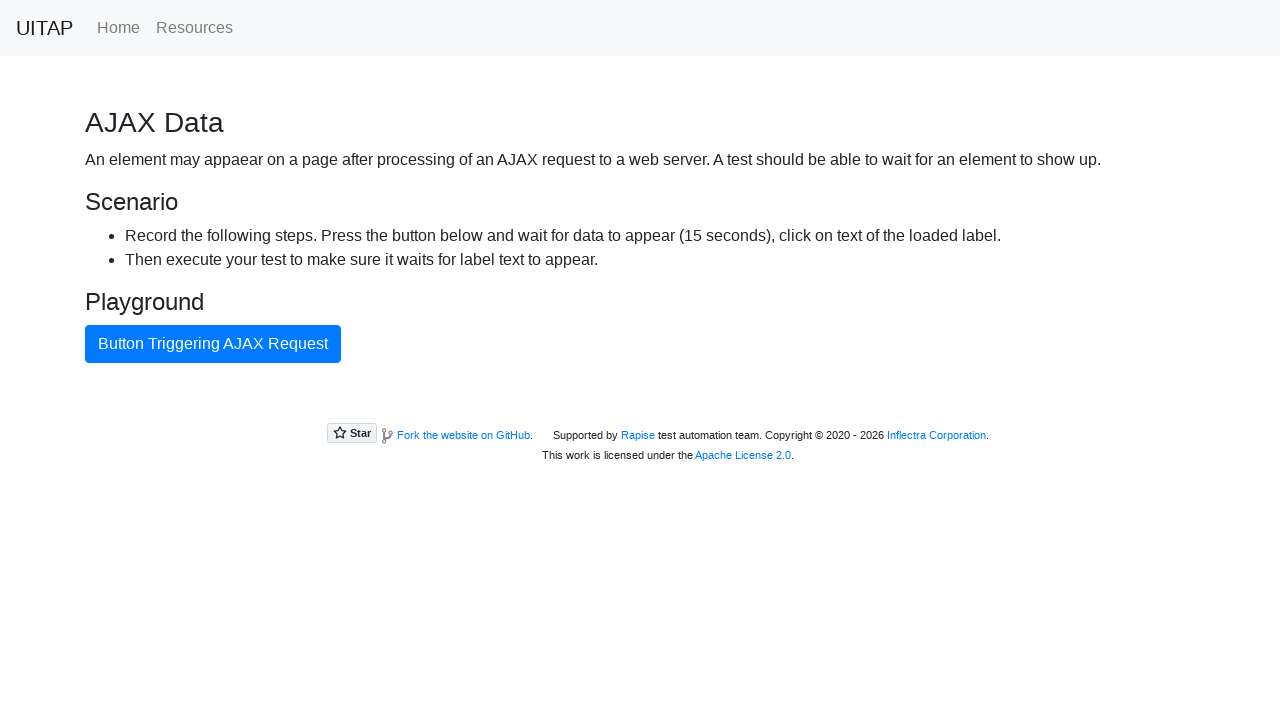

Clicked button triggering AJAX request at (213, 344) on button >> internal:has-text="Button Triggering AJAX Request"i
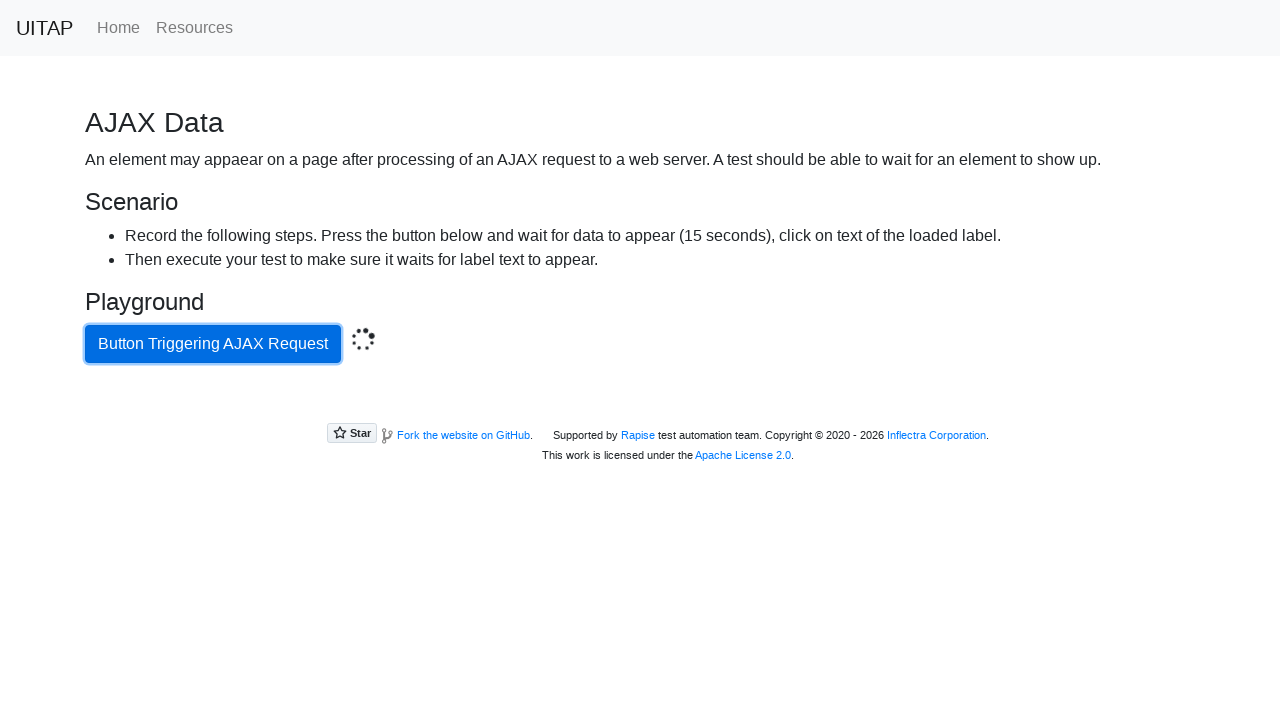

Success element appeared after AJAX request
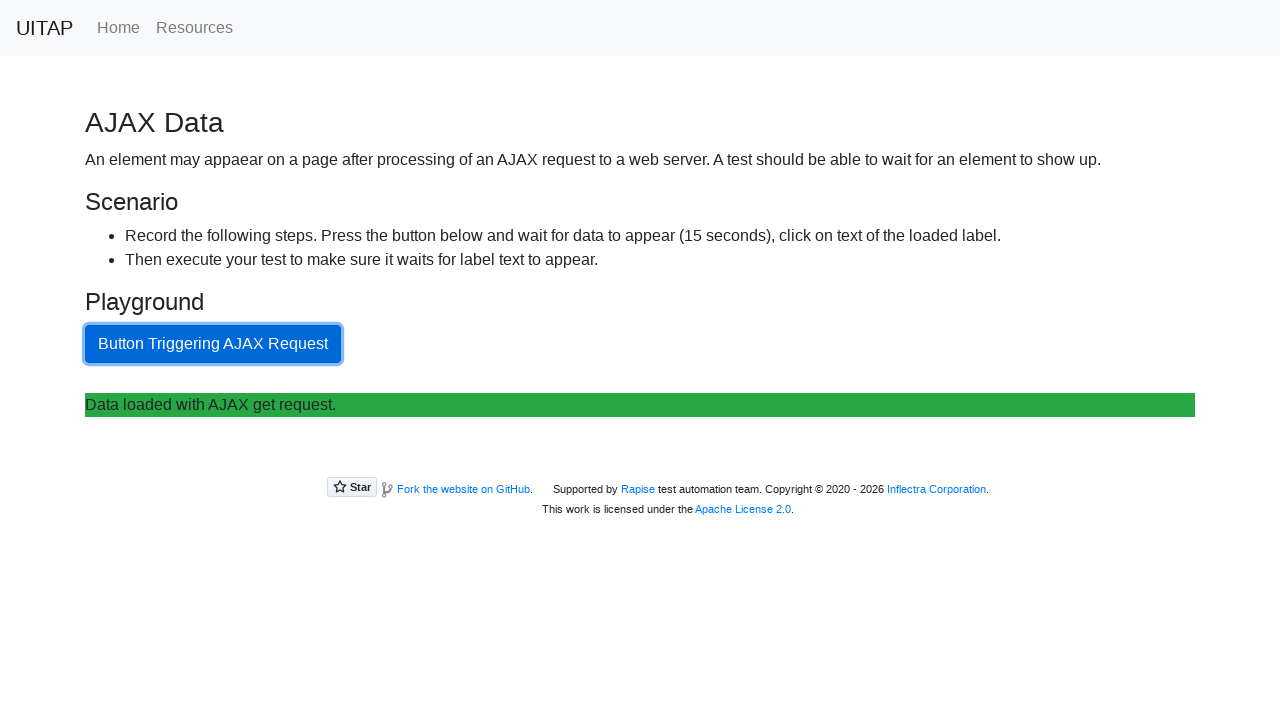

Retrieved success message text content
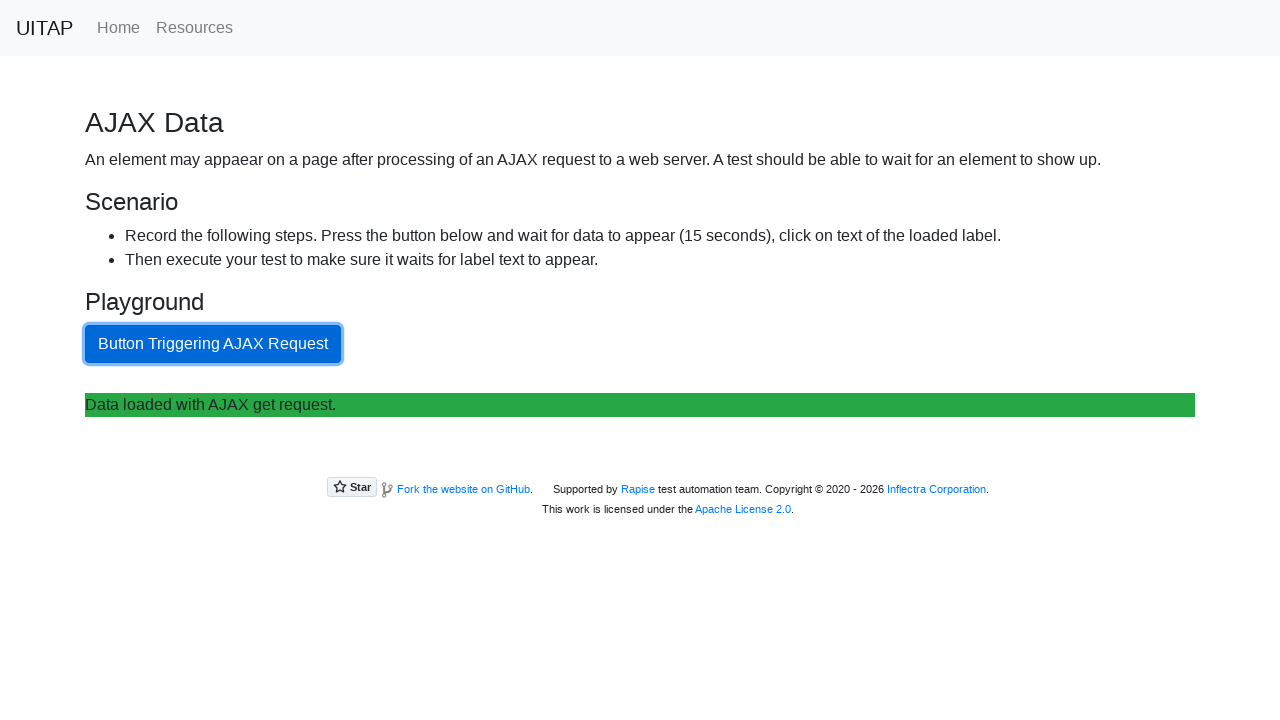

Verified correct AJAX success message displayed
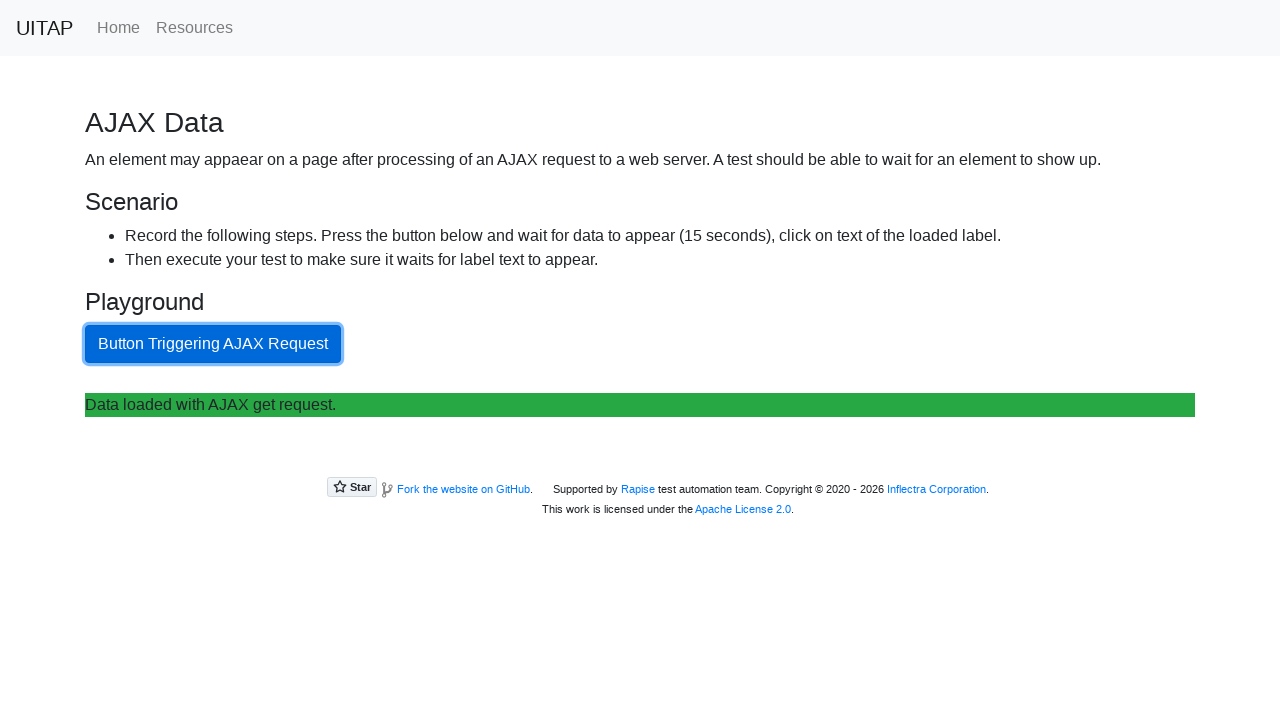

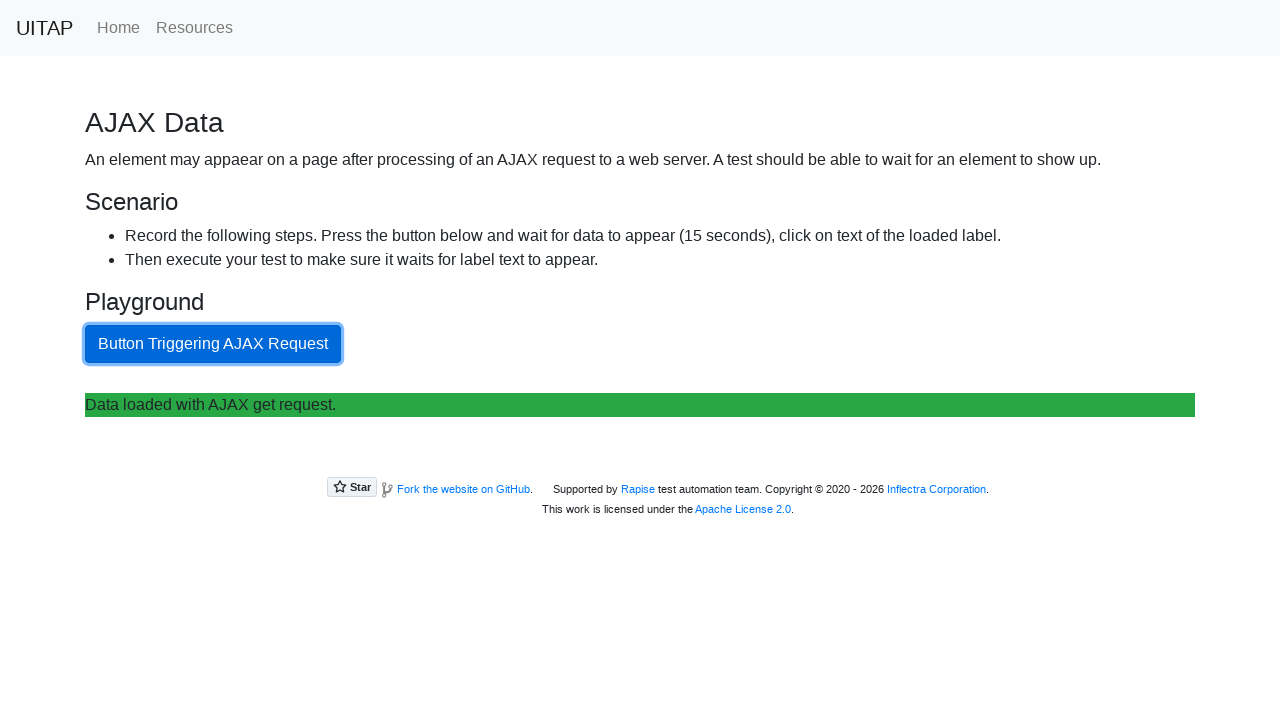